Tests drag and drop functionality by dragging a draggable element and dropping it onto a droppable target area

Starting URL: http://www.jqueryui.com/droppable/

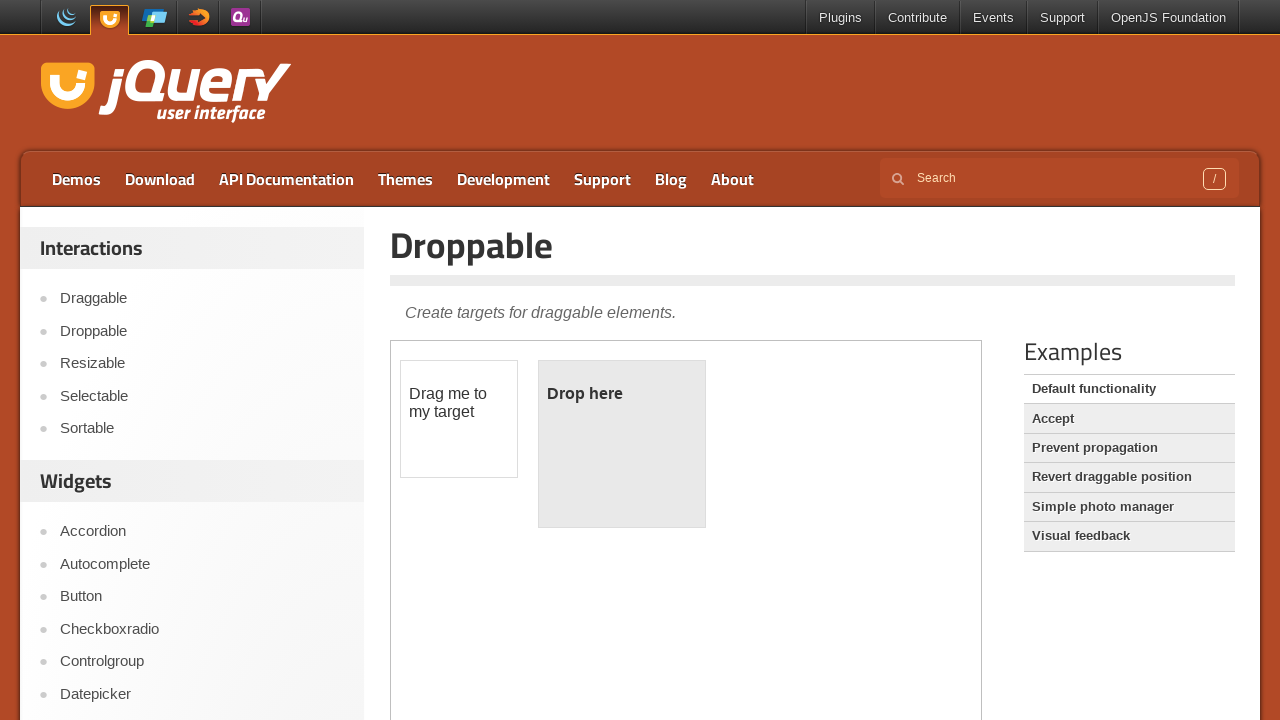

Waited for draggable element to load in iframe
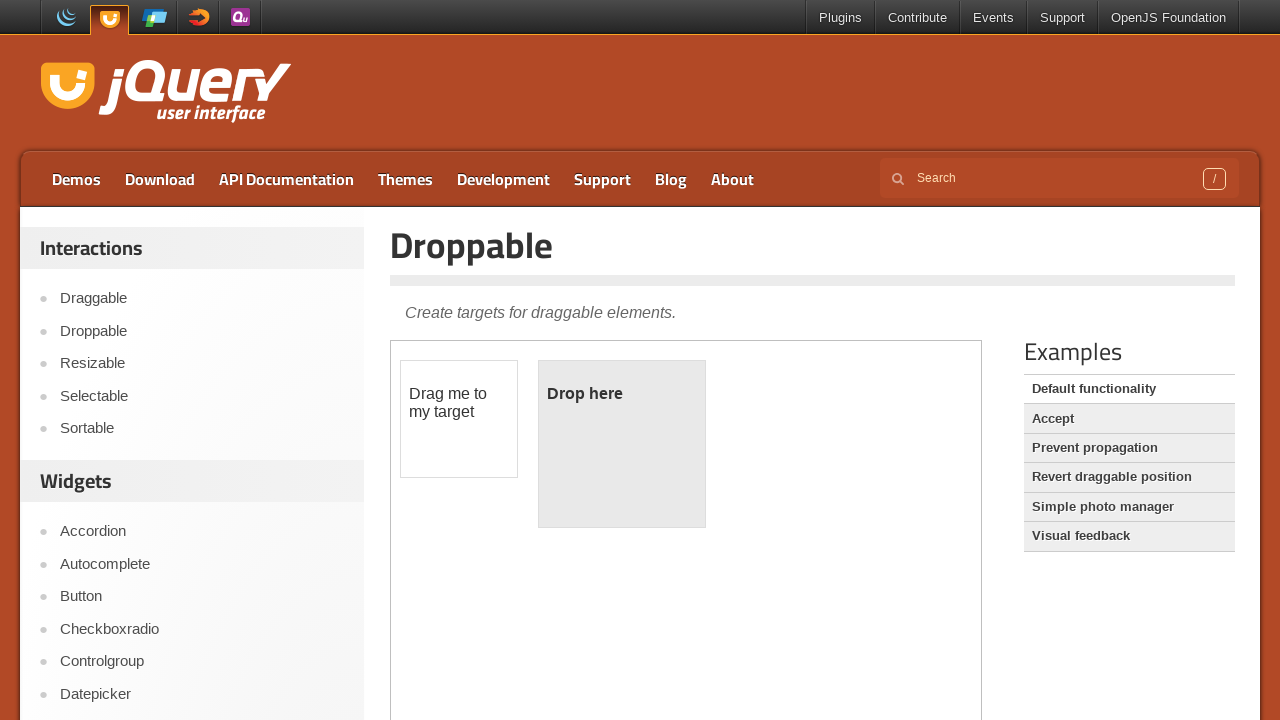

Located iframe containing drag and drop demo
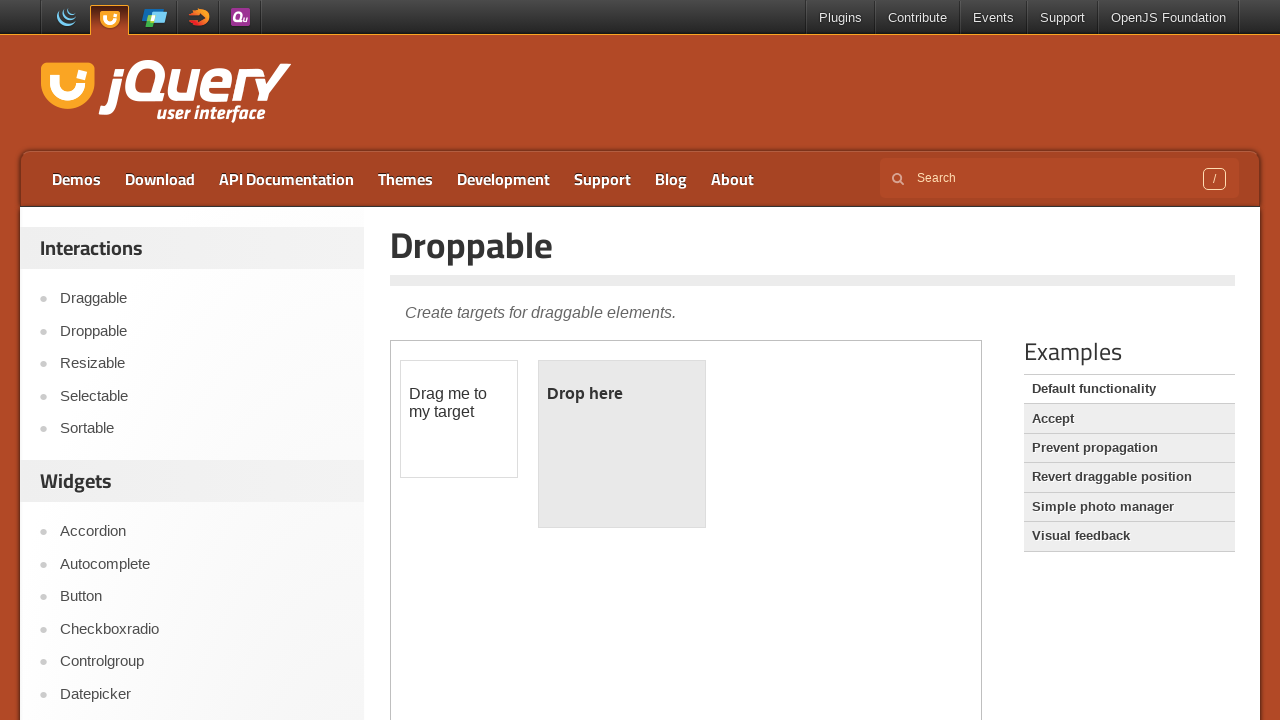

Located draggable element
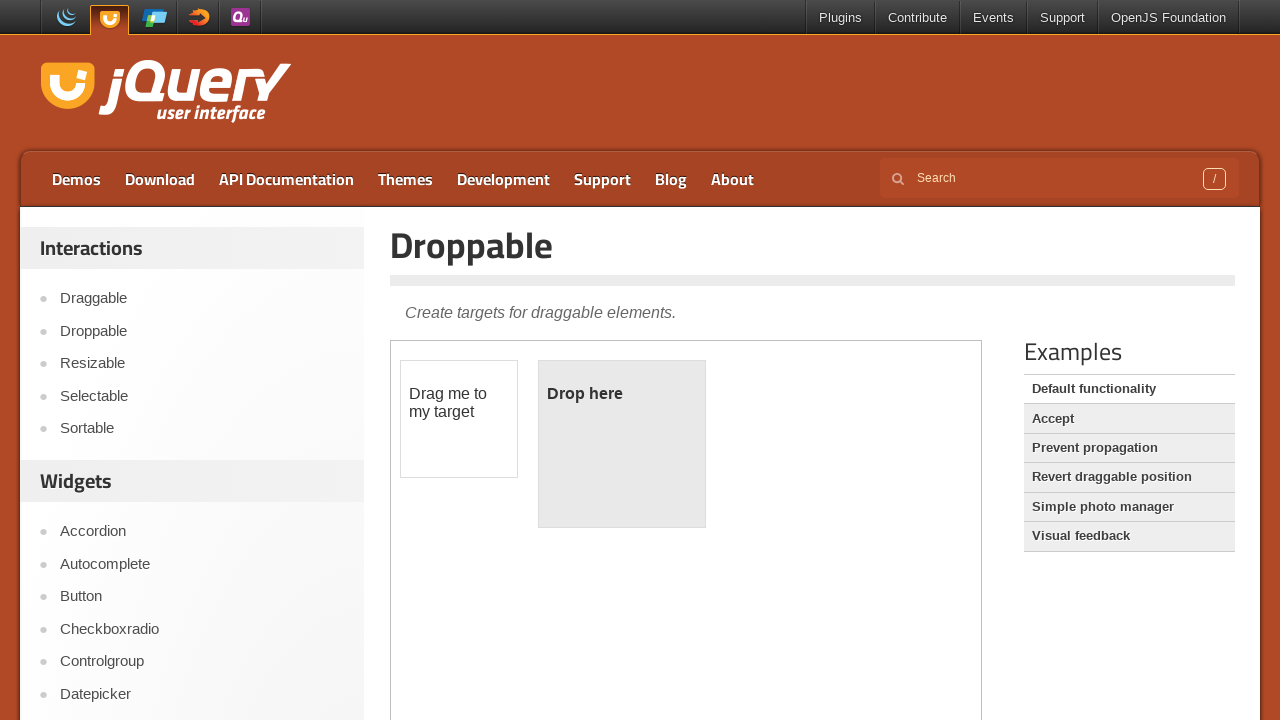

Located droppable target element
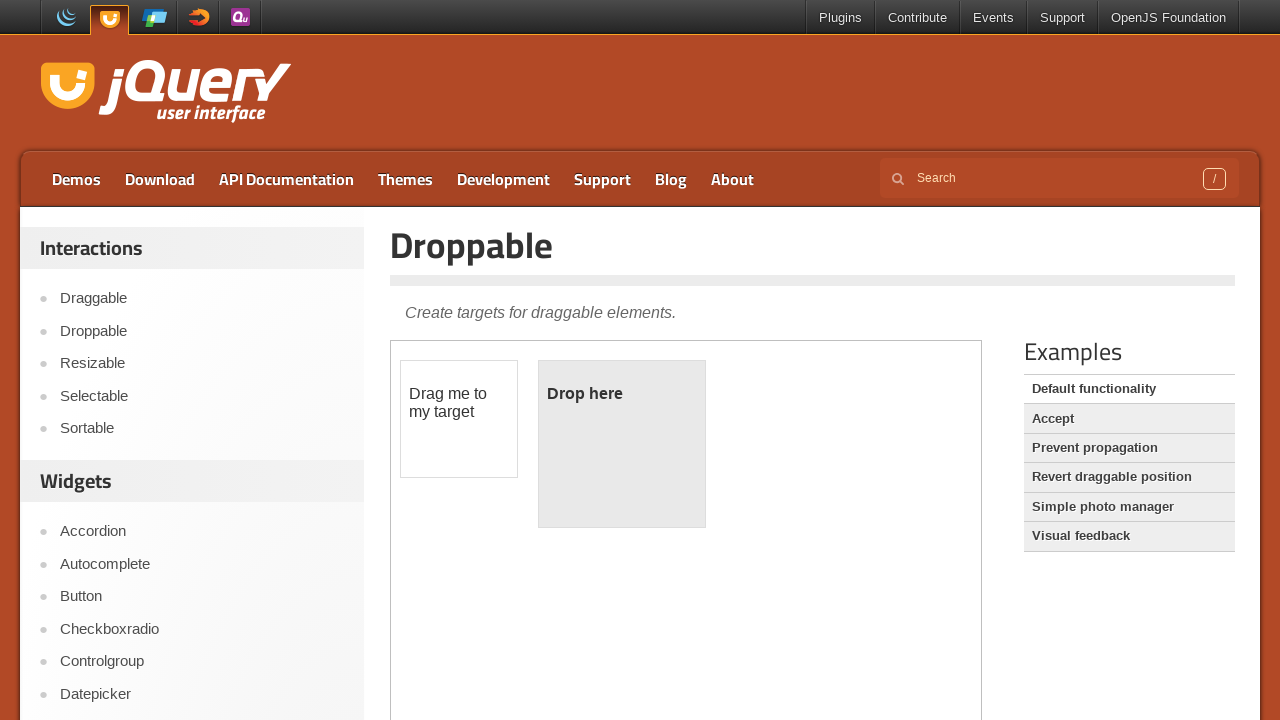

Dragged draggable element and dropped it onto droppable target at (622, 444)
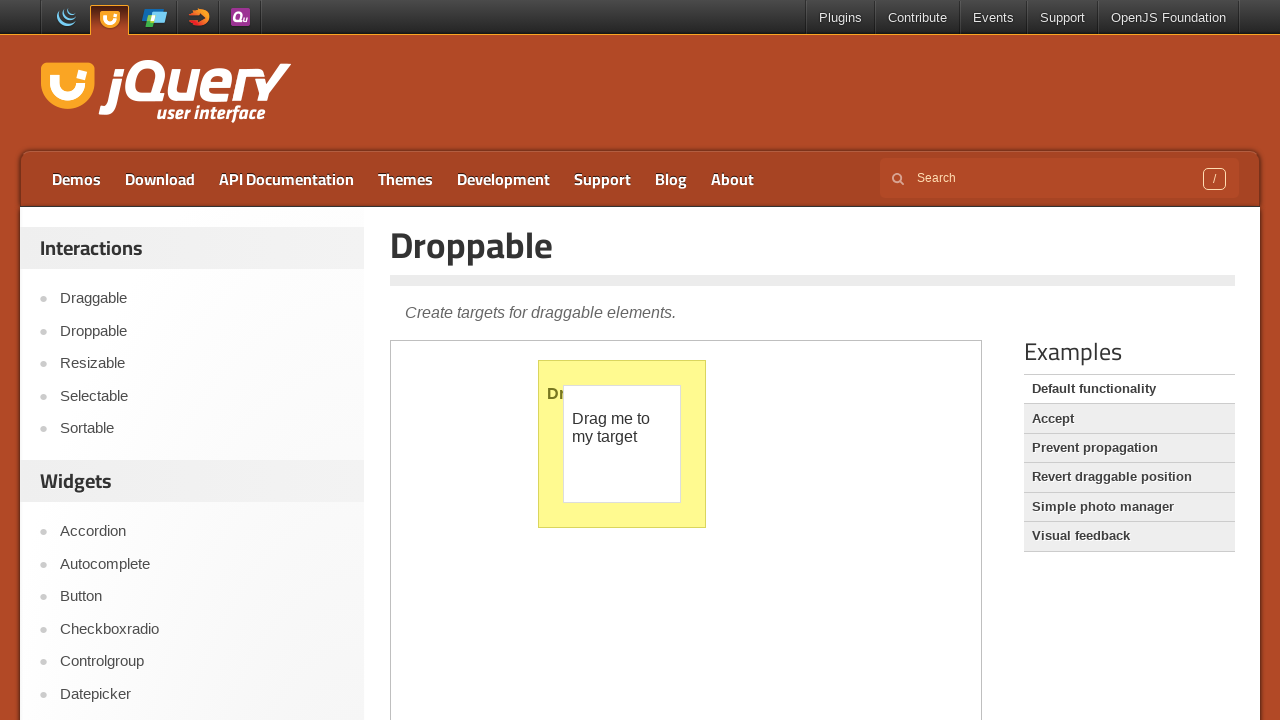

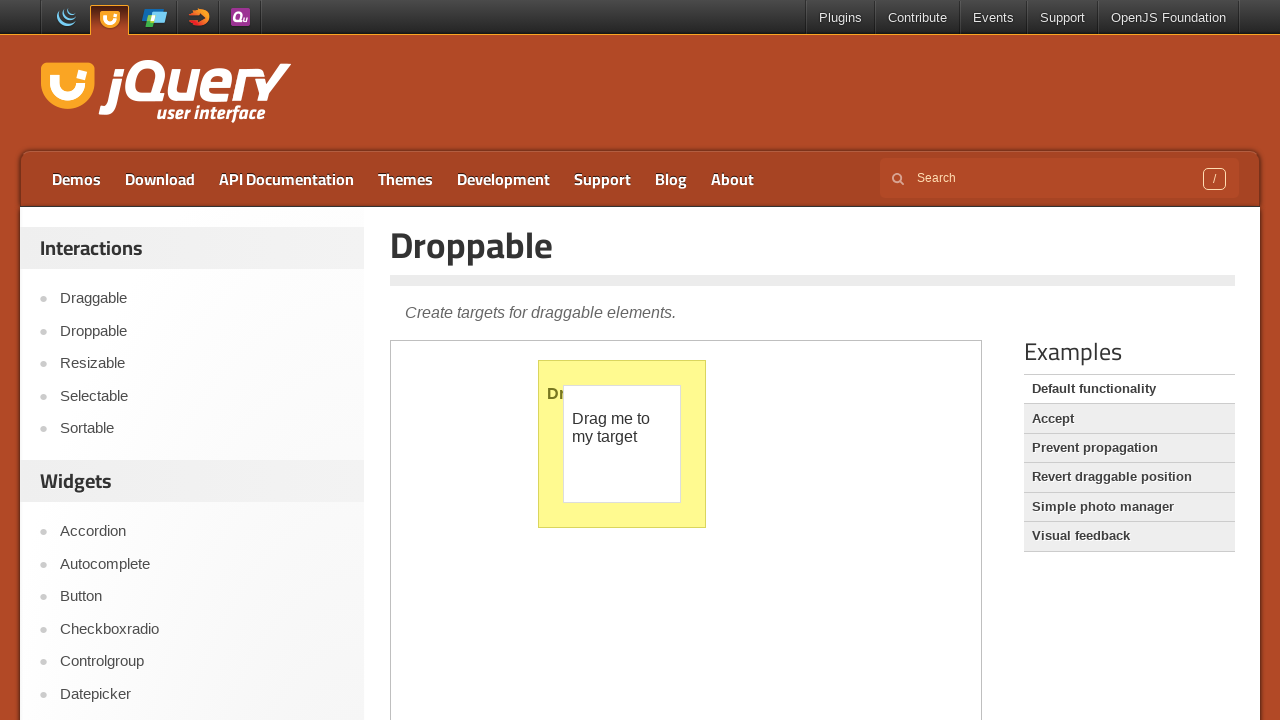